Tests UI elements on Salesforce login page by checking link visibility/state and toggling the "Remember Me" checkbox

Starting URL: https://login.salesforce.com/?locale=in

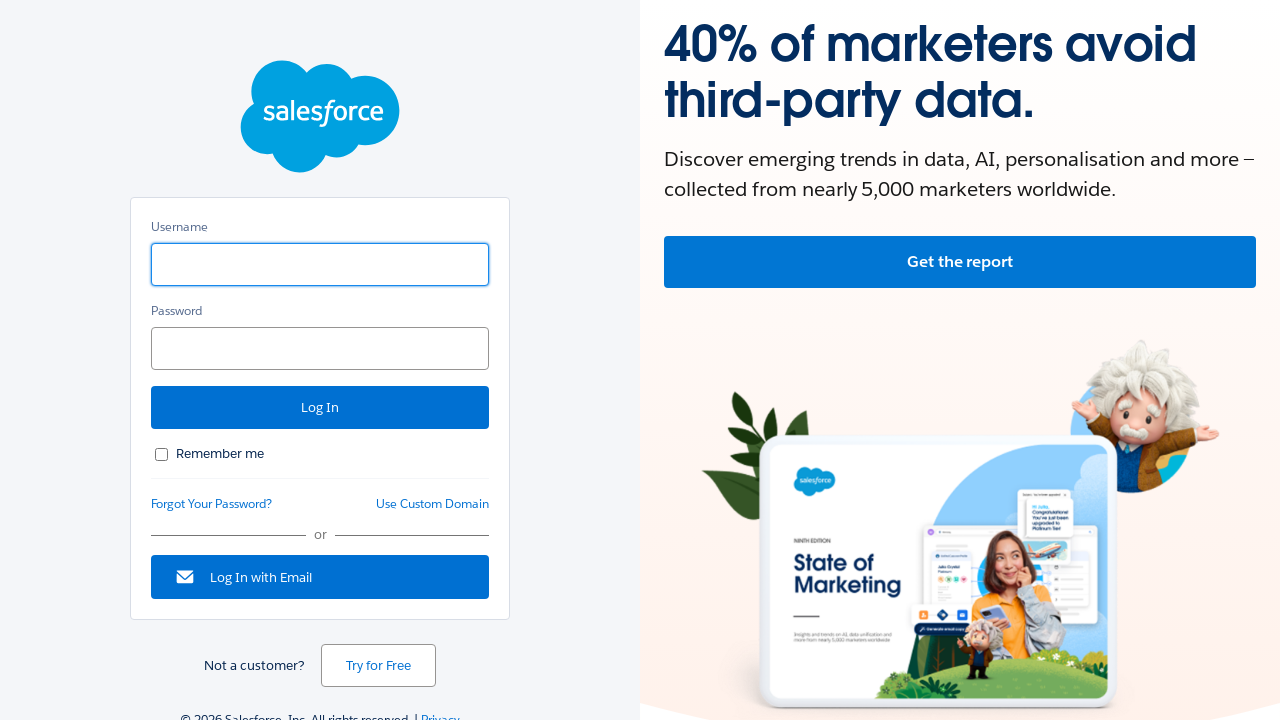

Waited for 'Forgot Your Password?' link to be present
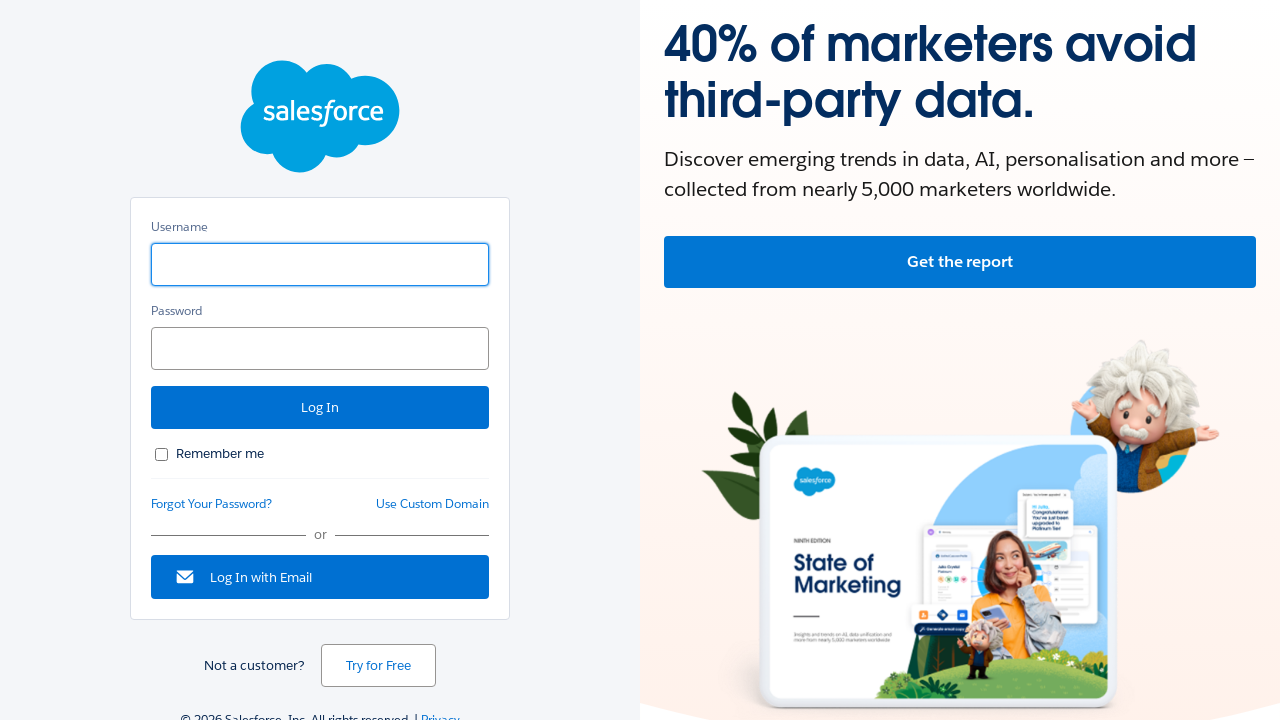

Waited for 'Use Custom Domain' link to be present
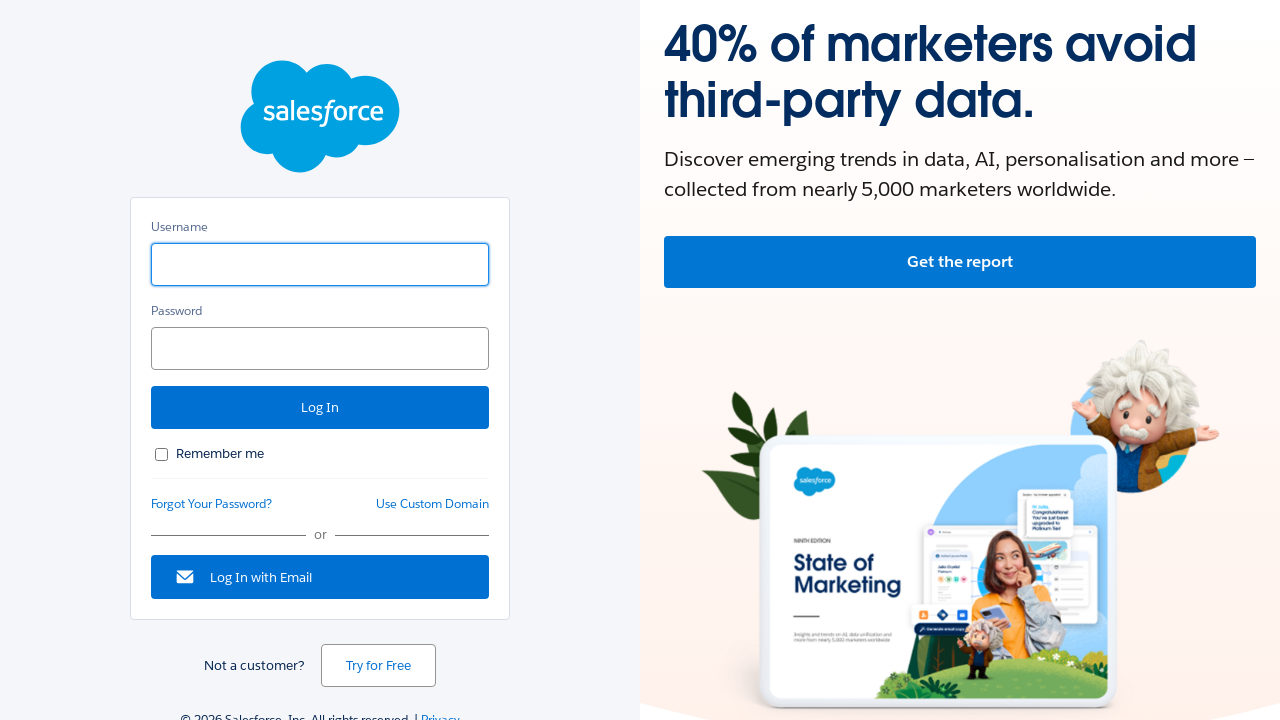

Clicked Remember Me checkbox to enable it at (162, 454) on xpath=//div[@class='w0 pr ln3 p16 remember']/input
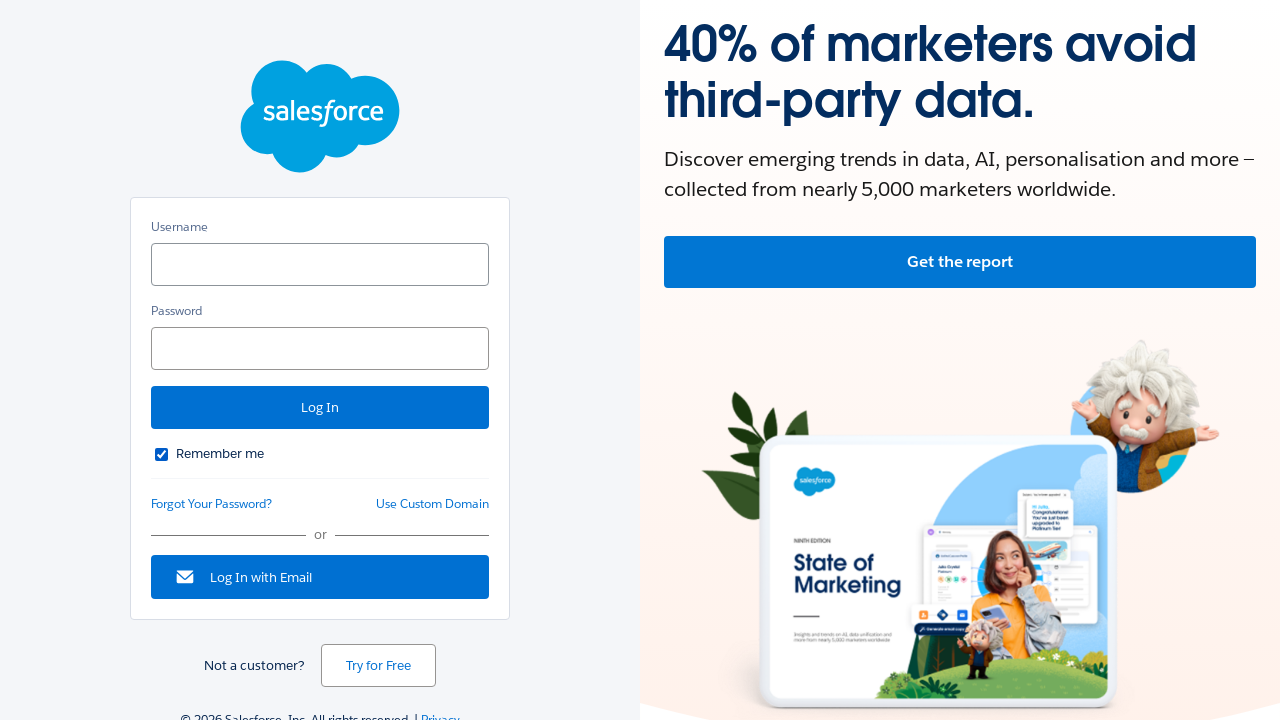

Clicked Remember Me checkbox to disable it at (162, 454) on xpath=//div[@class='w0 pr ln3 p16 remember']/input
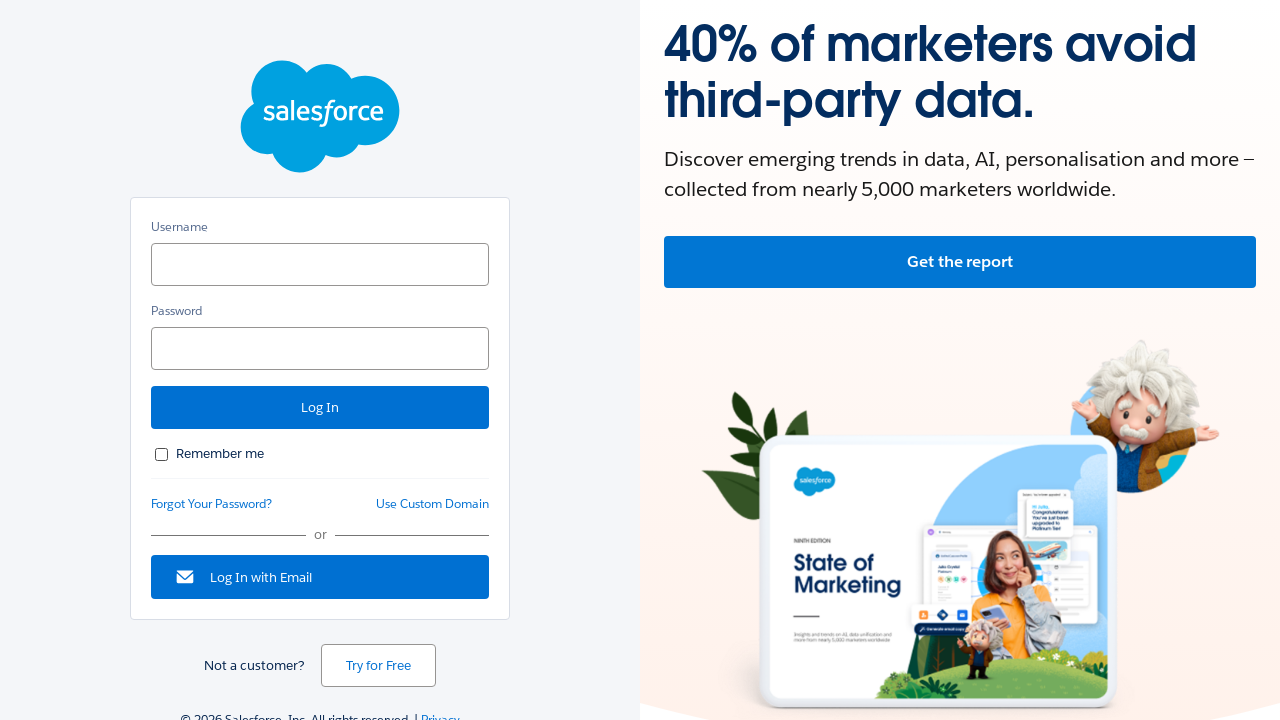

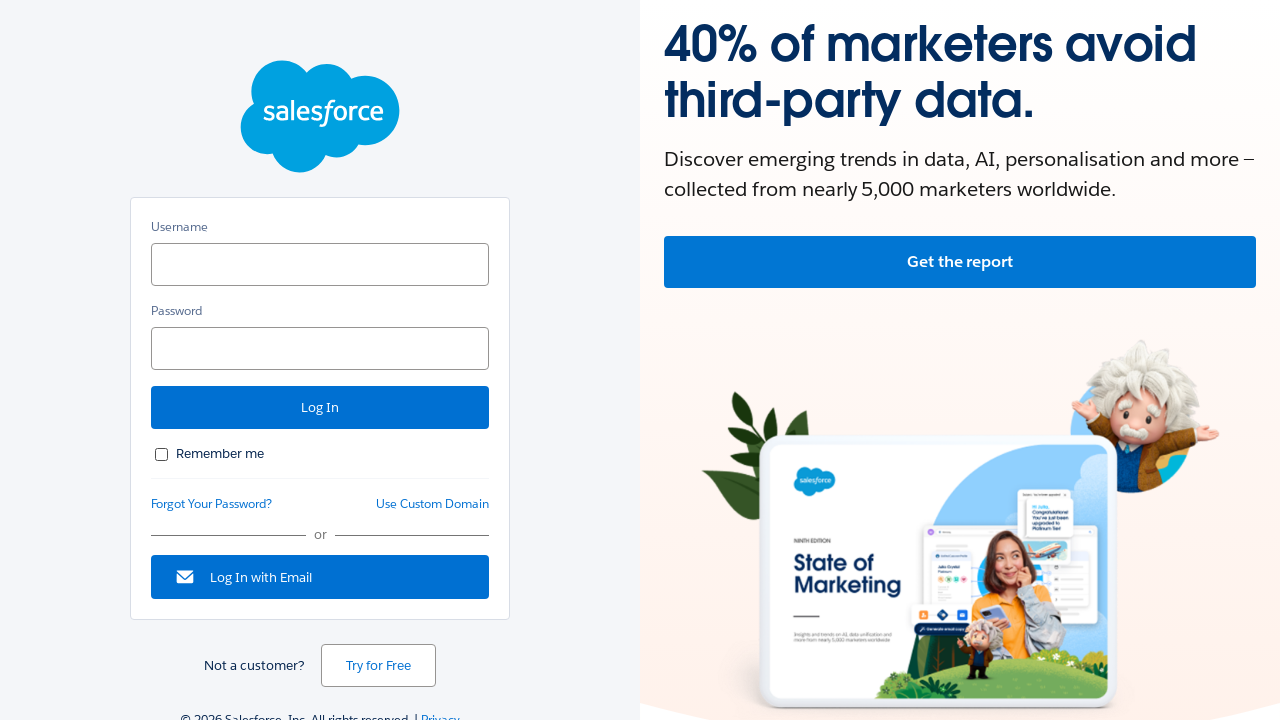